Tests dropdown functionality by selecting options using different methods (by text, index, and value) and verifying dropdown options

Starting URL: https://the-internet.herokuapp.com/dropdown

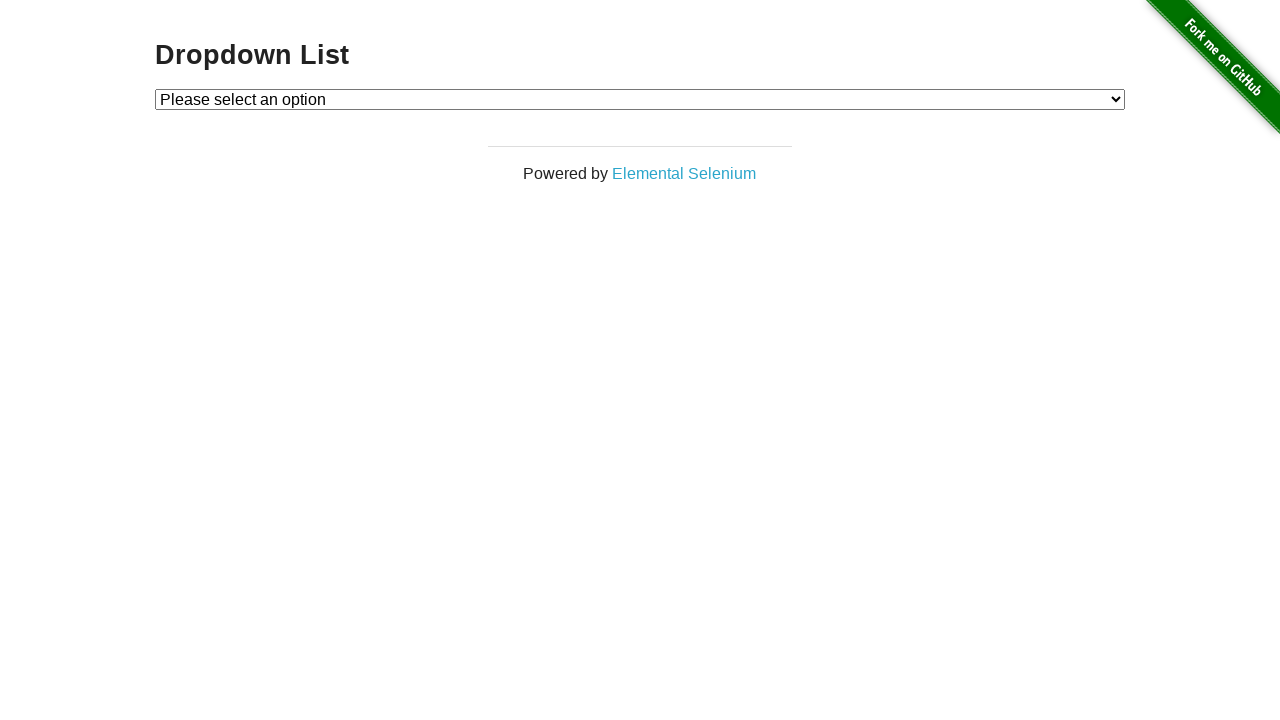

Located dropdown element with id 'dropdown'
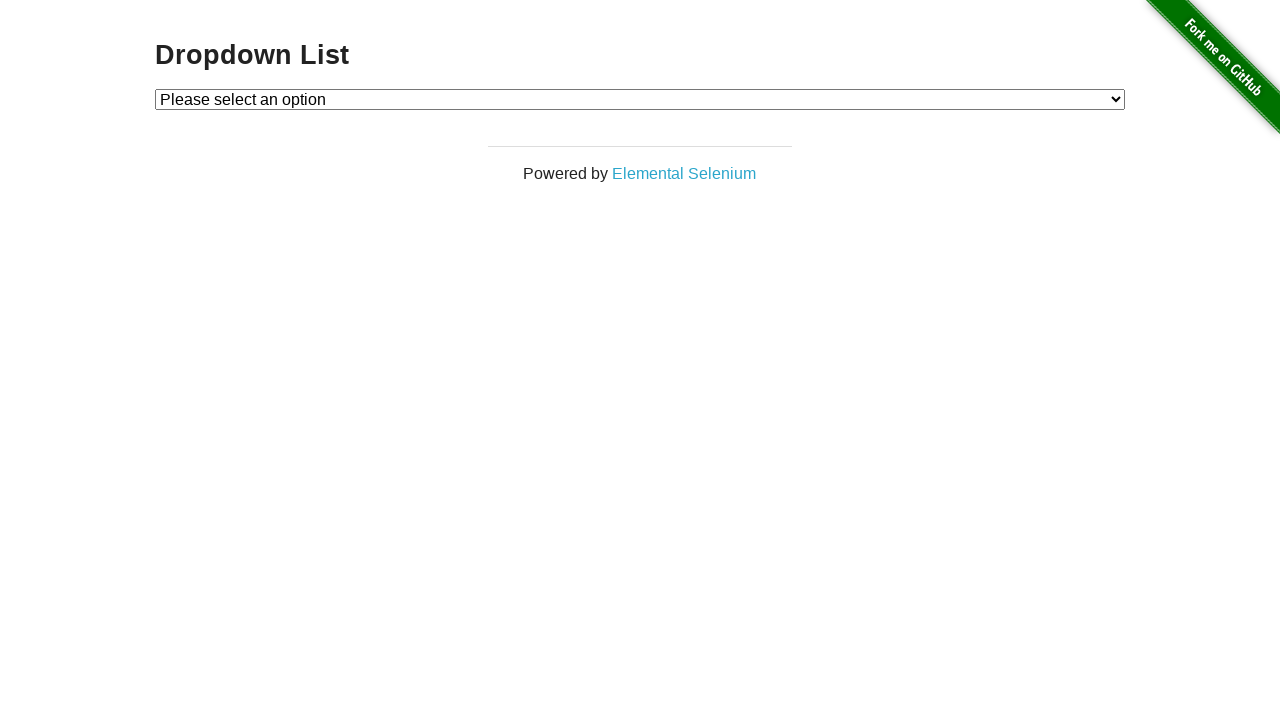

Selected 'Option 1' from dropdown by visible text on #dropdown
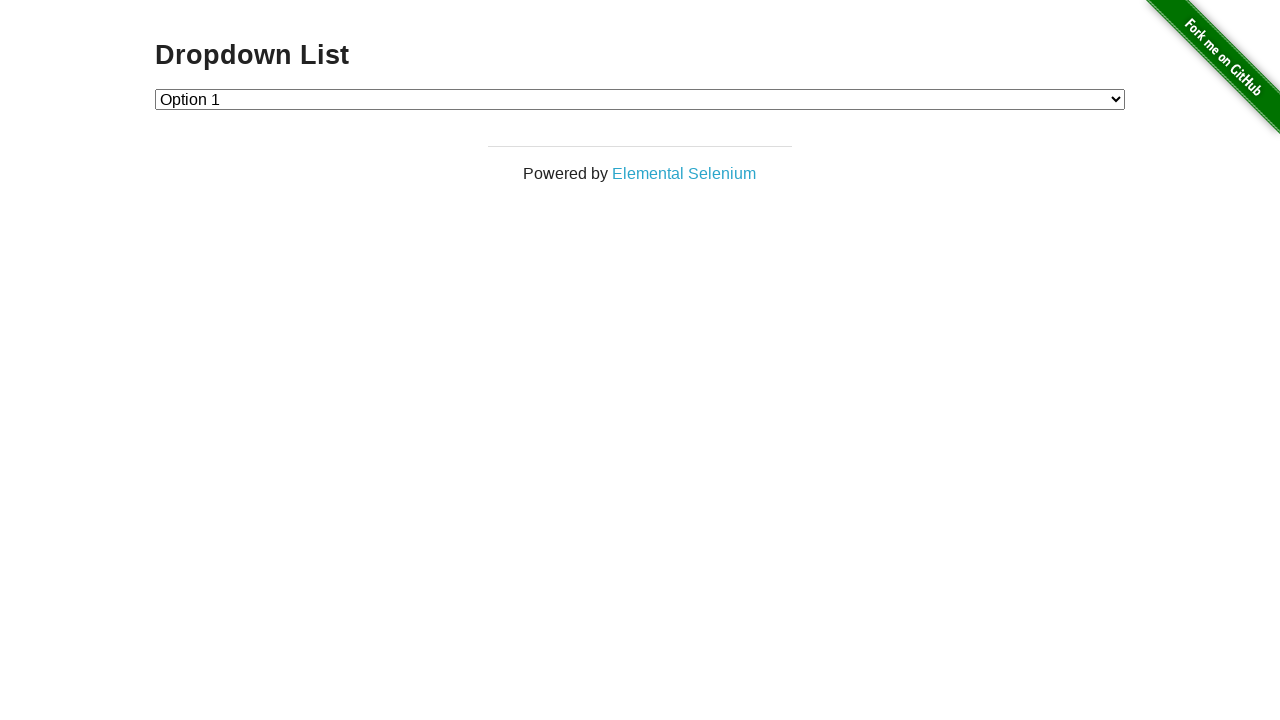

Selected option with value '1' from dropdown on #dropdown
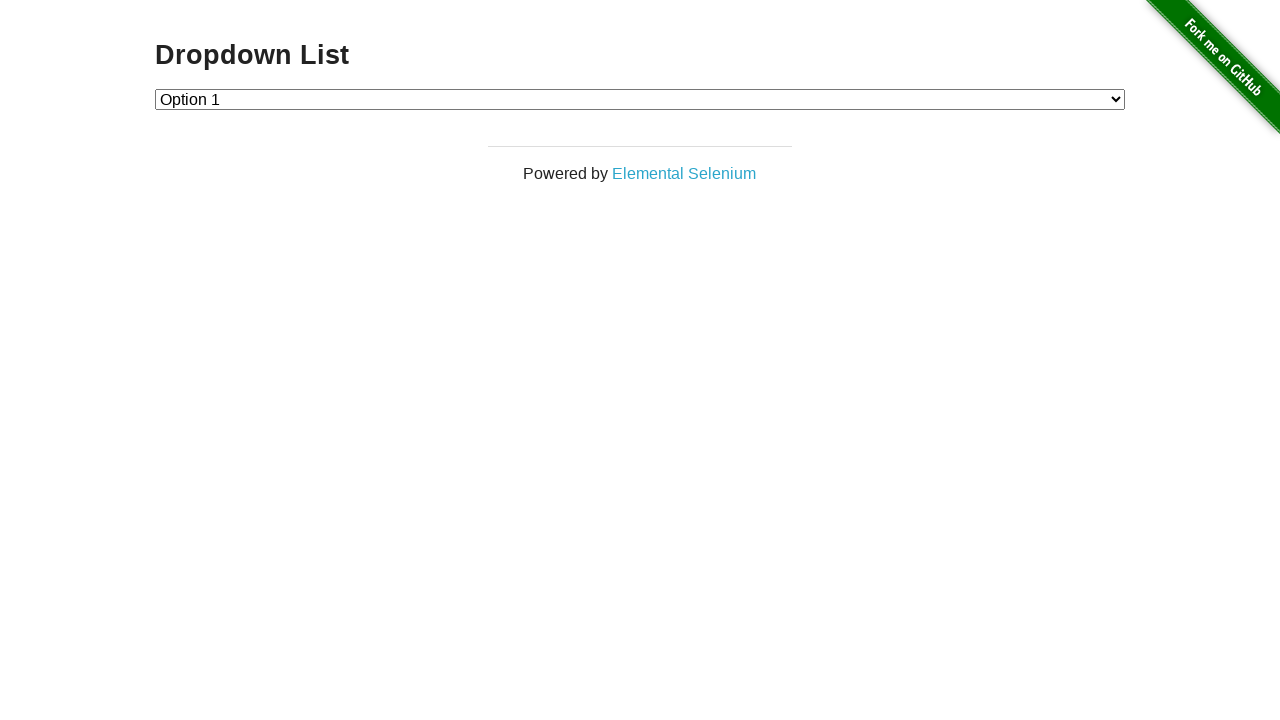

Selected option with value '1' from dropdown again on #dropdown
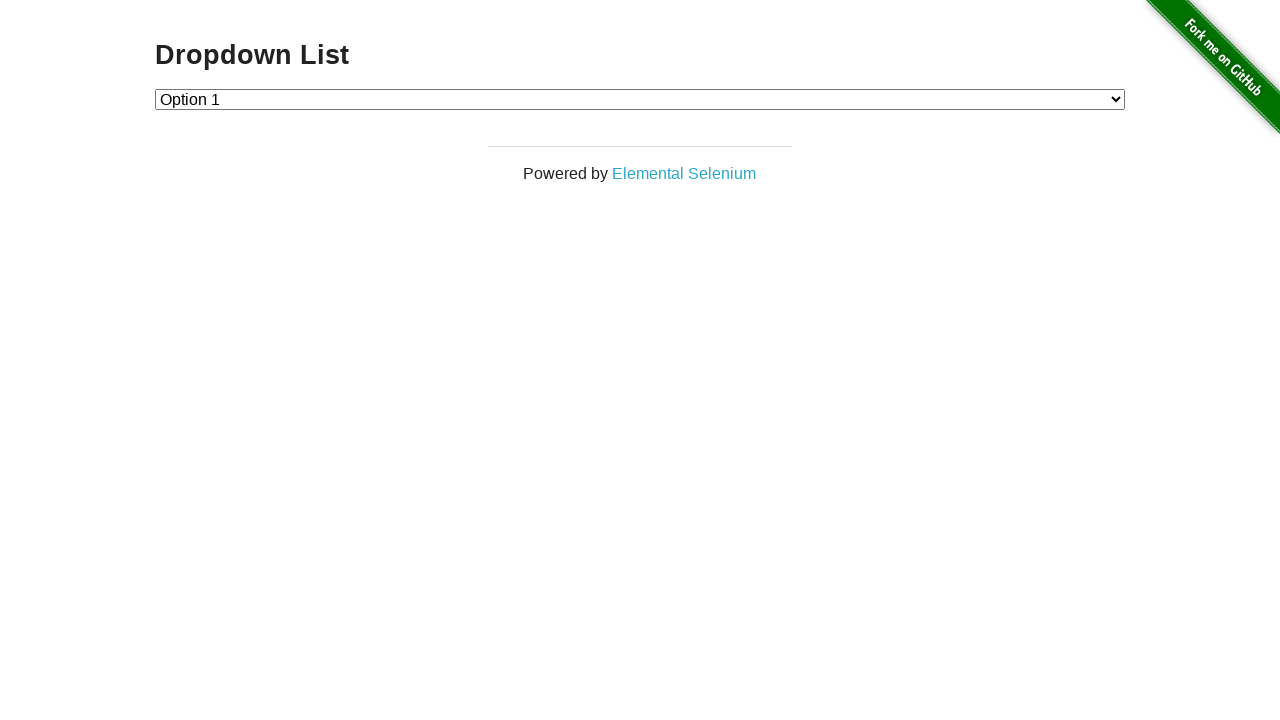

Retrieved all dropdown options
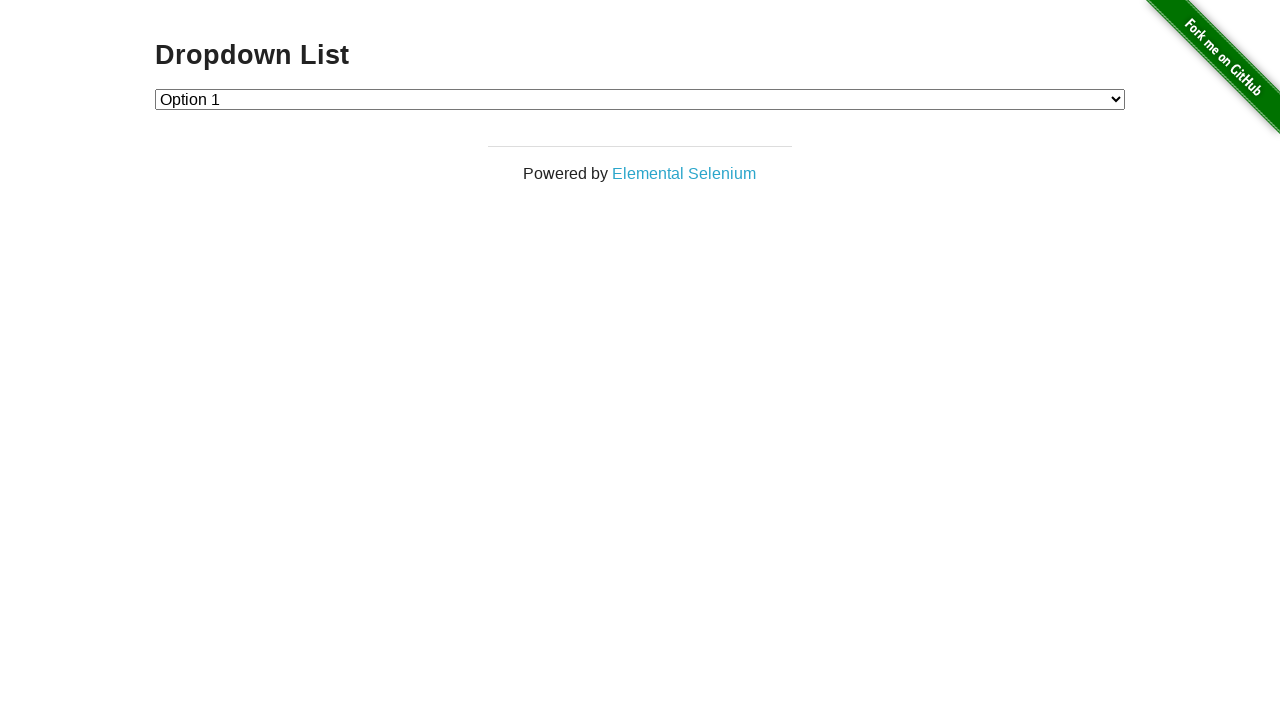

Counted 3 dropdown options (expected 3)
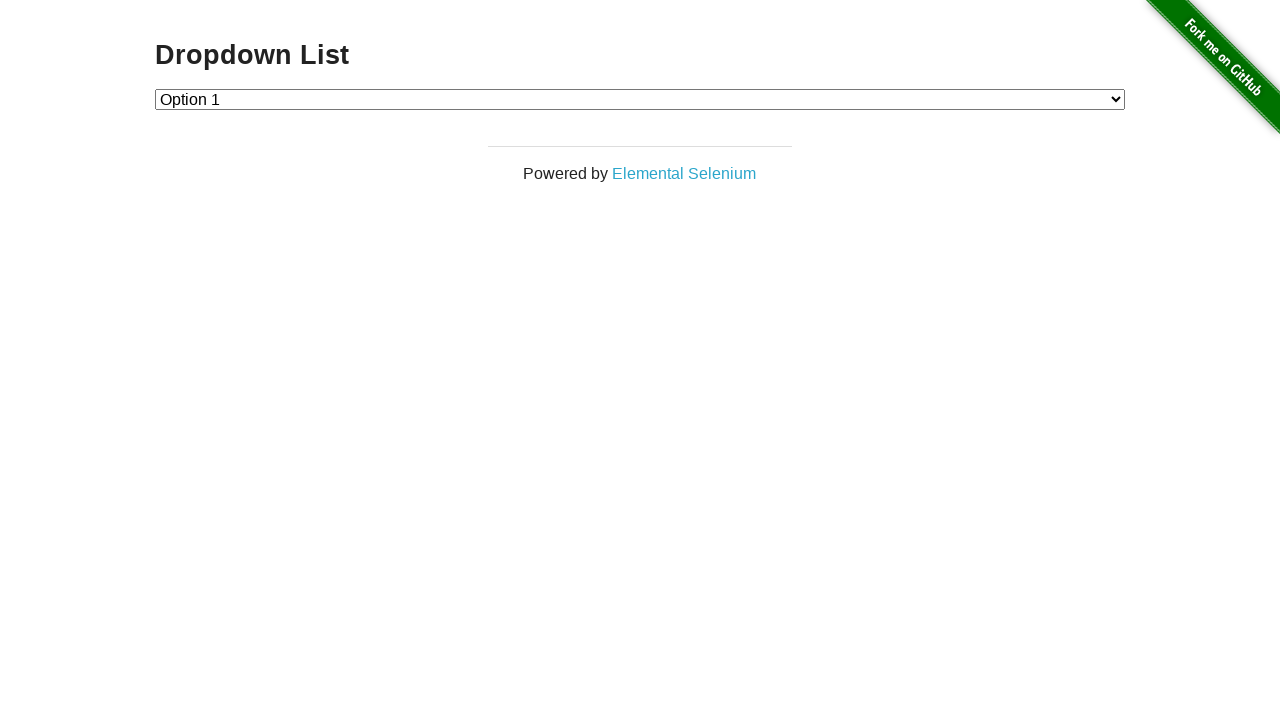

Retrieved text content for option at index 0: 'Please select an option'
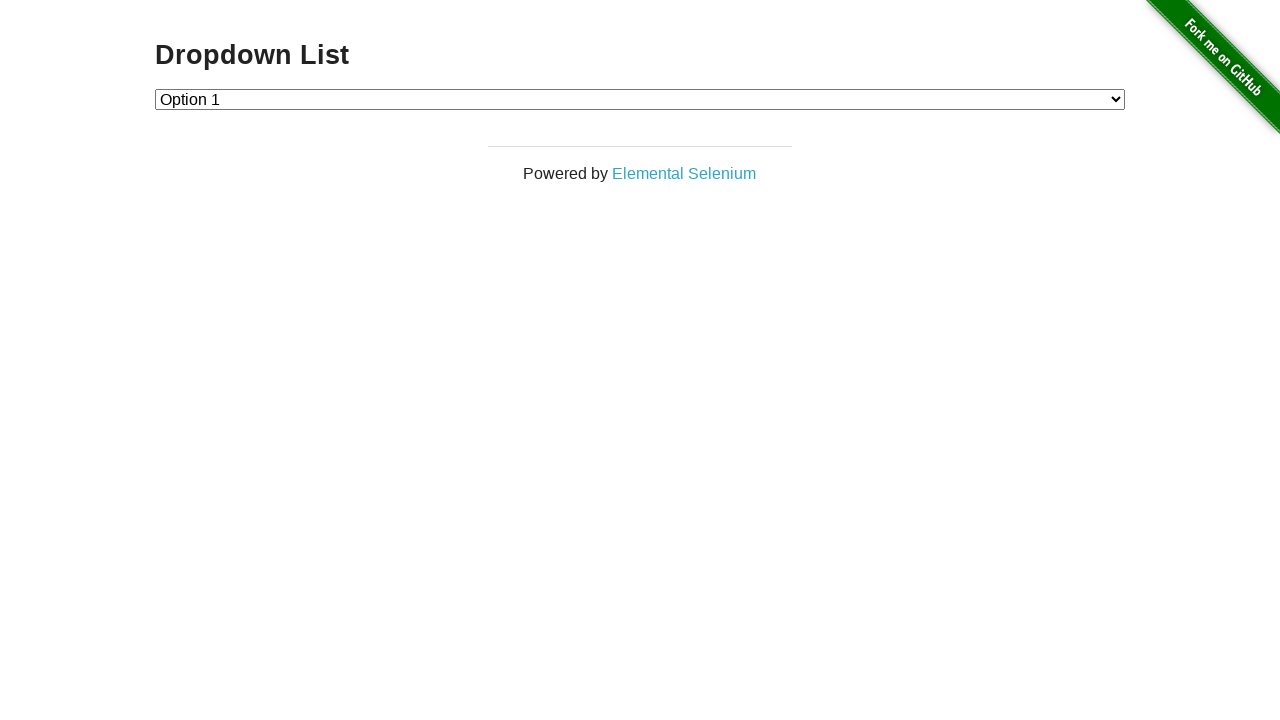

Retrieved text content for option at index 1: 'Option 1'
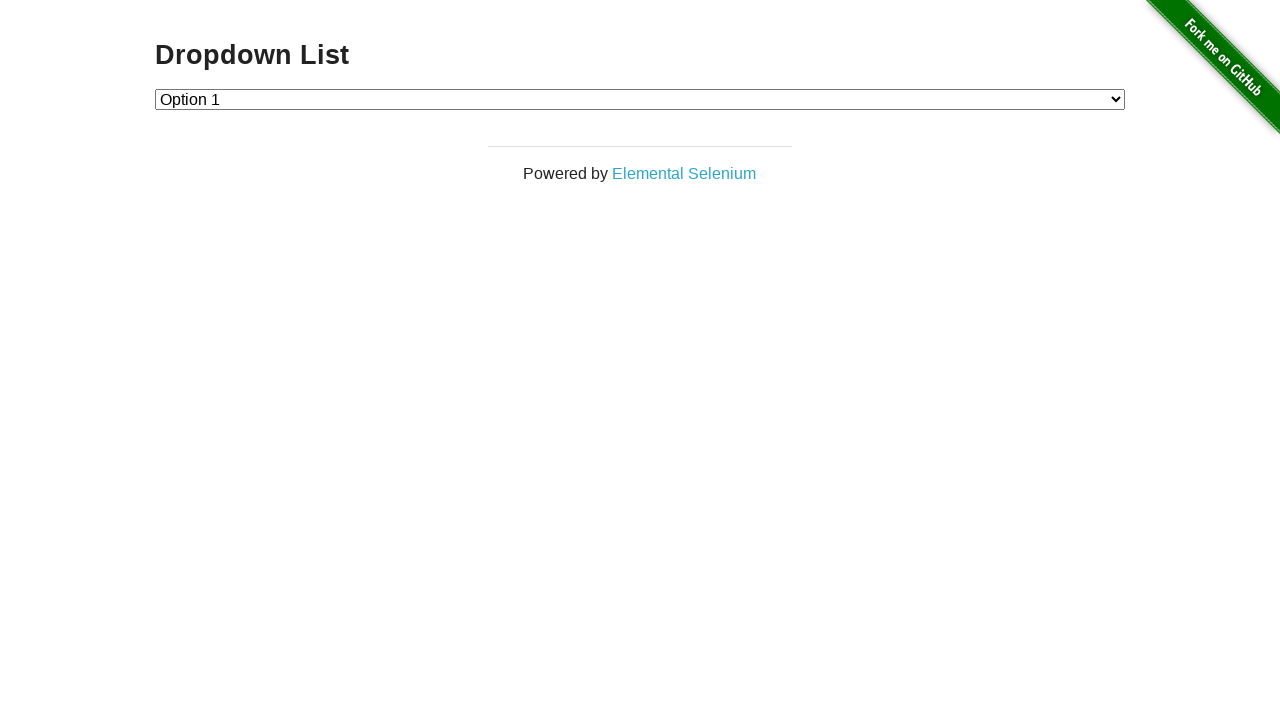

Retrieved text content for option at index 2: 'Option 2'
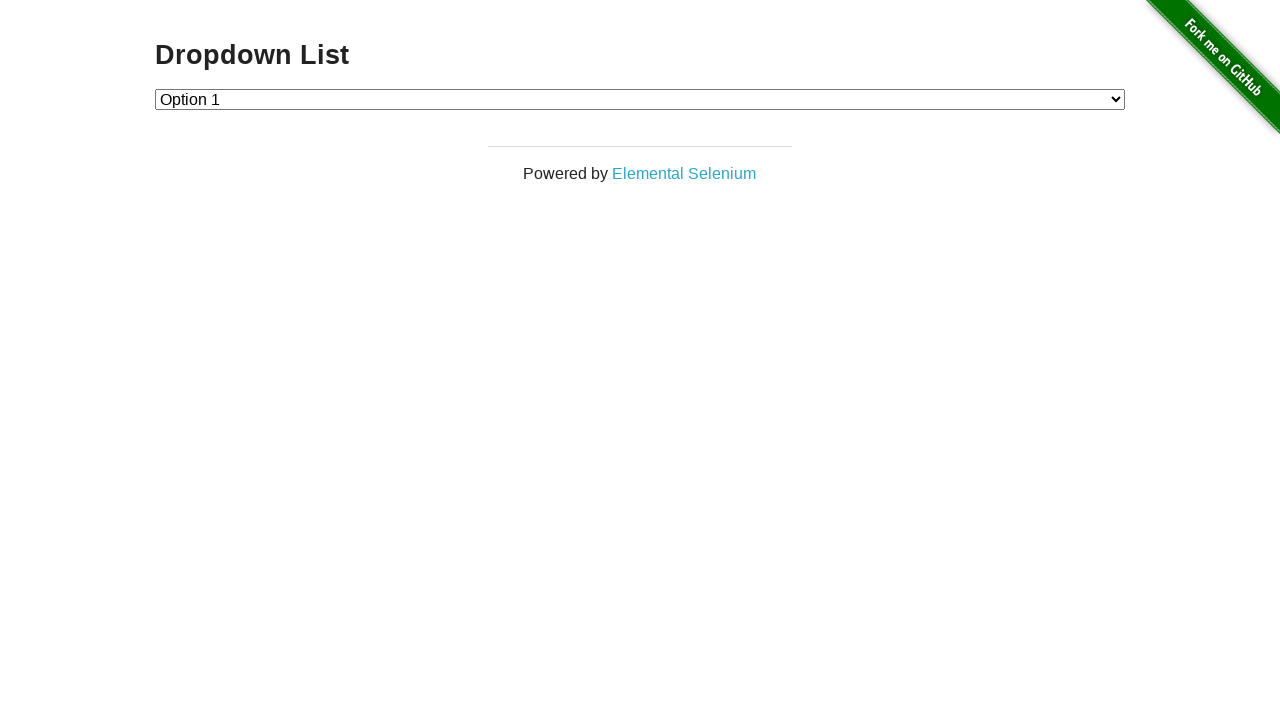

Selected target option 'Option 2' from dropdown on #dropdown
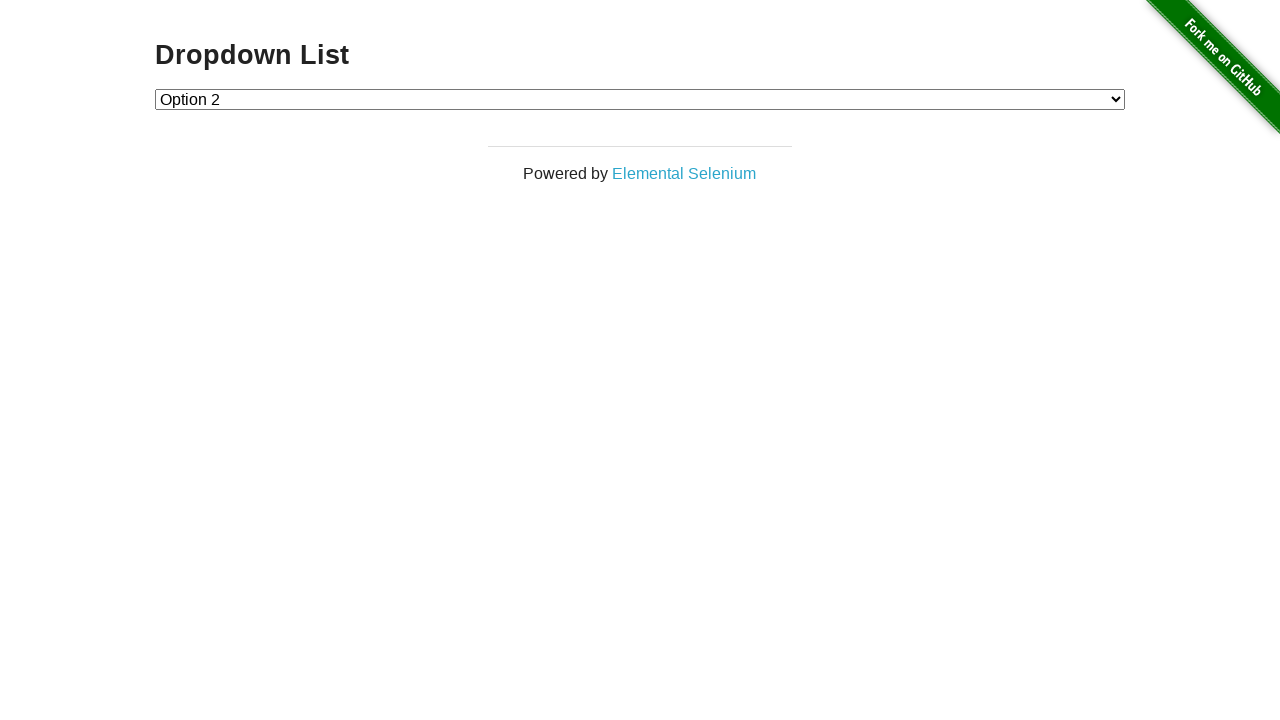

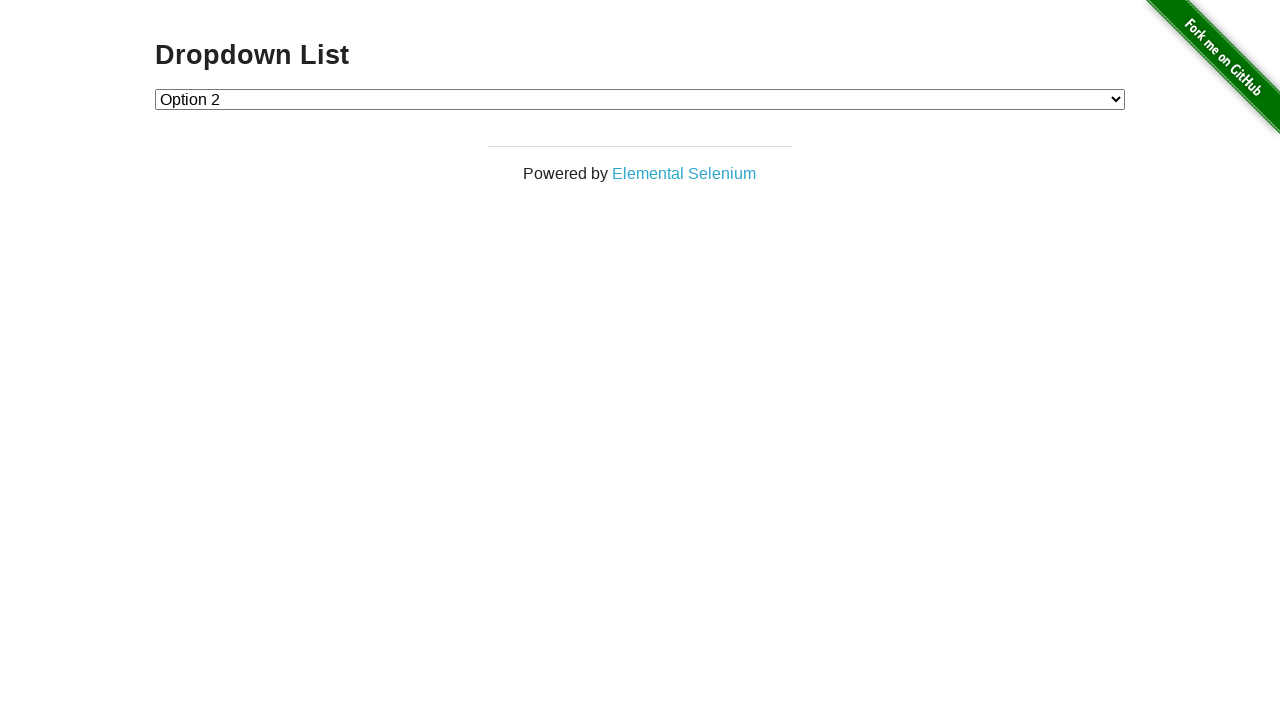